Tests marking all items as completed using the toggle all checkbox

Starting URL: https://demo.playwright.dev/todomvc

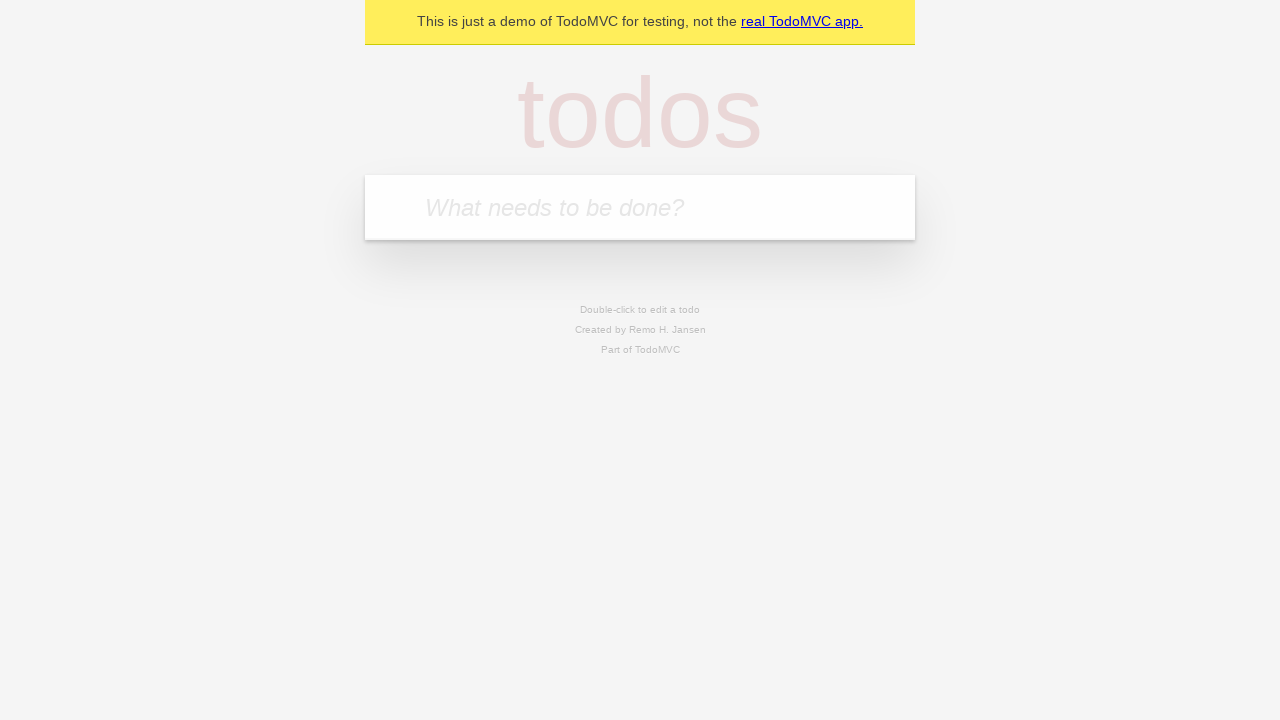

Filled todo input with 'buy some cheese' on internal:attr=[placeholder="What needs to be done?"i]
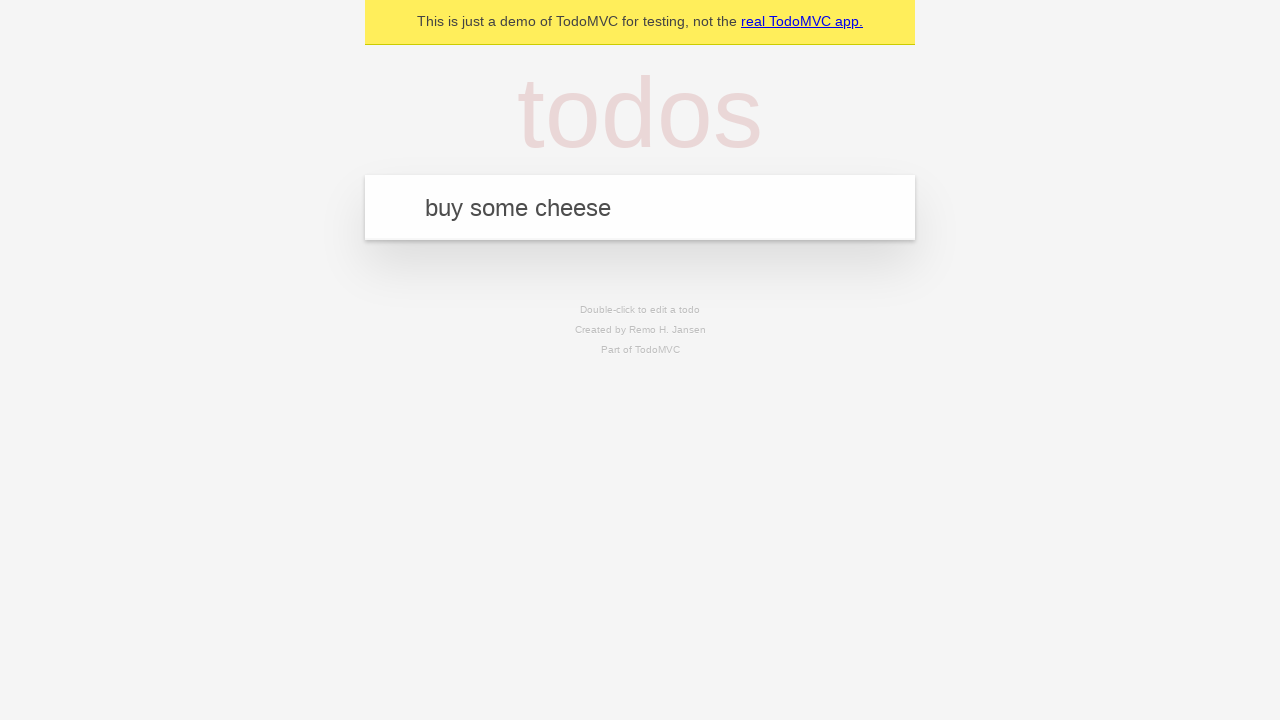

Pressed Enter to create first todo on internal:attr=[placeholder="What needs to be done?"i]
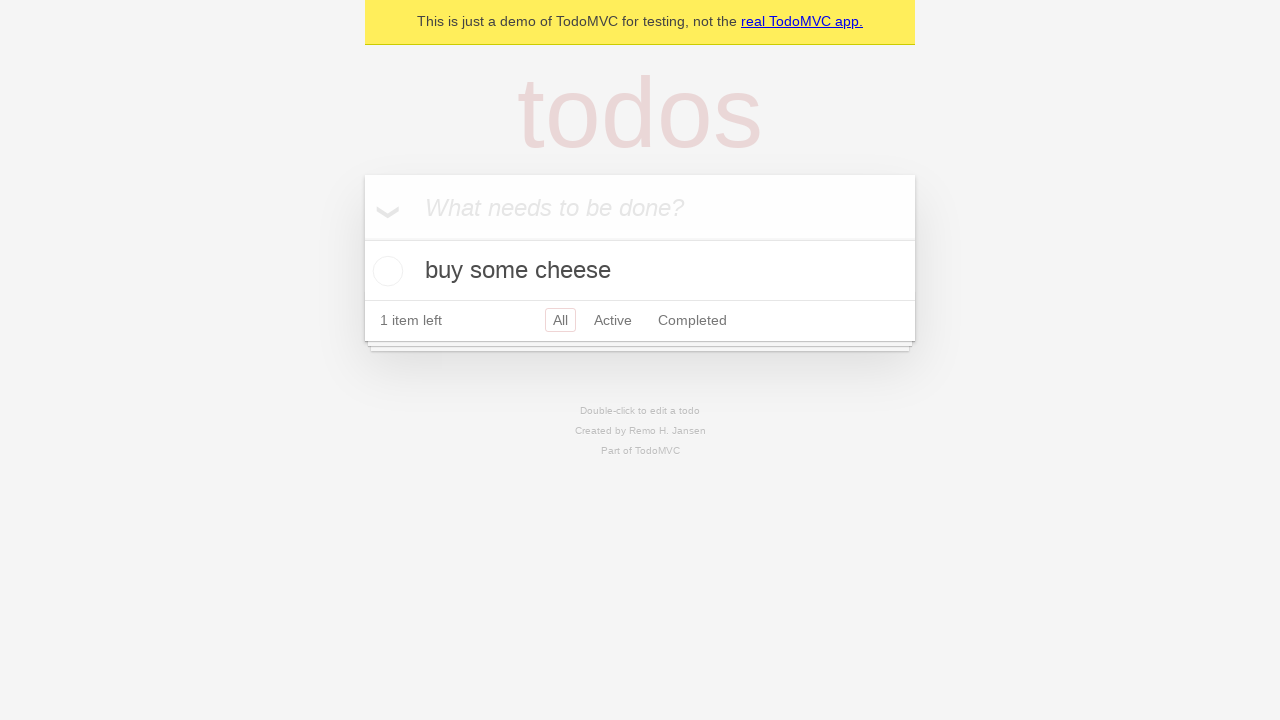

Filled todo input with 'feed the cat' on internal:attr=[placeholder="What needs to be done?"i]
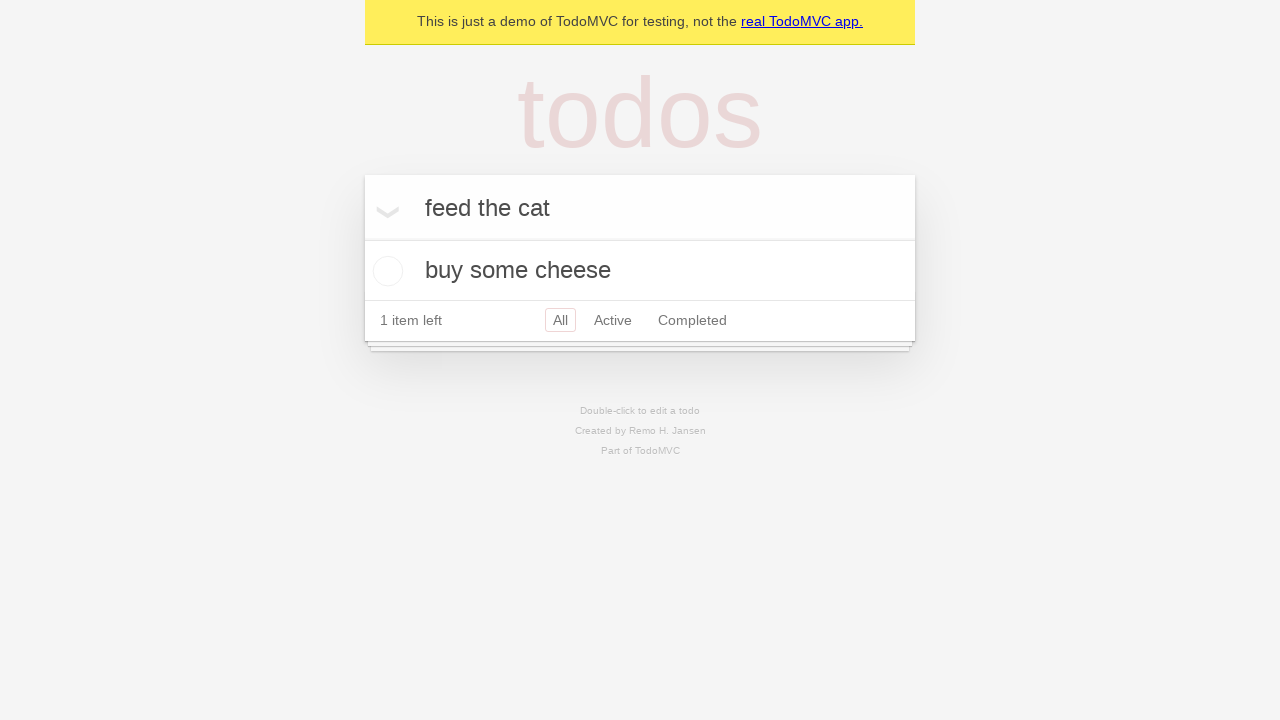

Pressed Enter to create second todo on internal:attr=[placeholder="What needs to be done?"i]
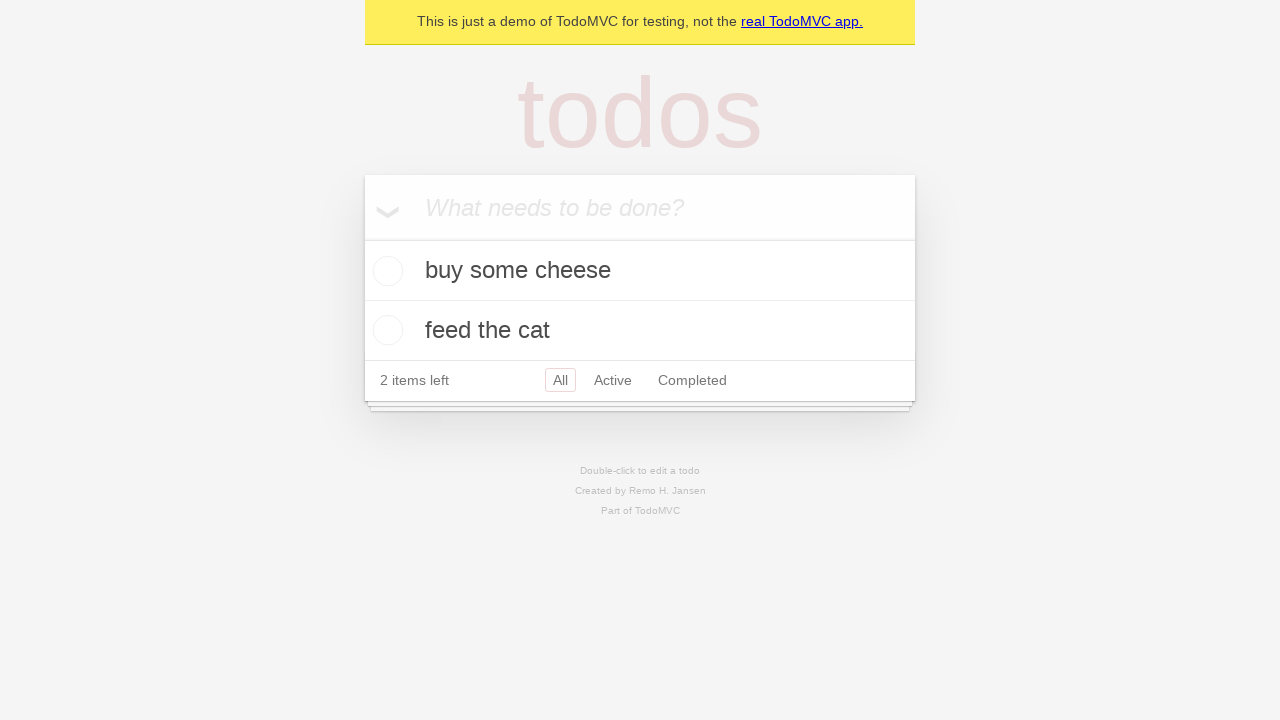

Filled todo input with 'book a doctors appointment' on internal:attr=[placeholder="What needs to be done?"i]
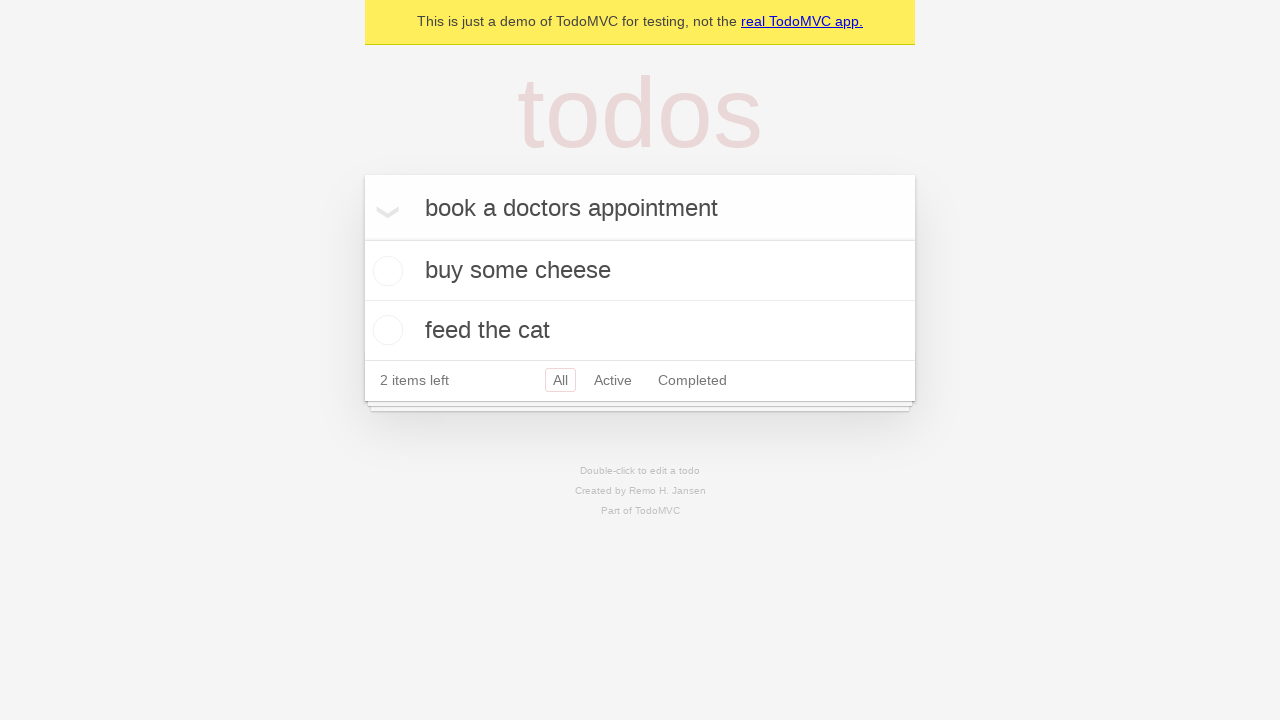

Pressed Enter to create third todo on internal:attr=[placeholder="What needs to be done?"i]
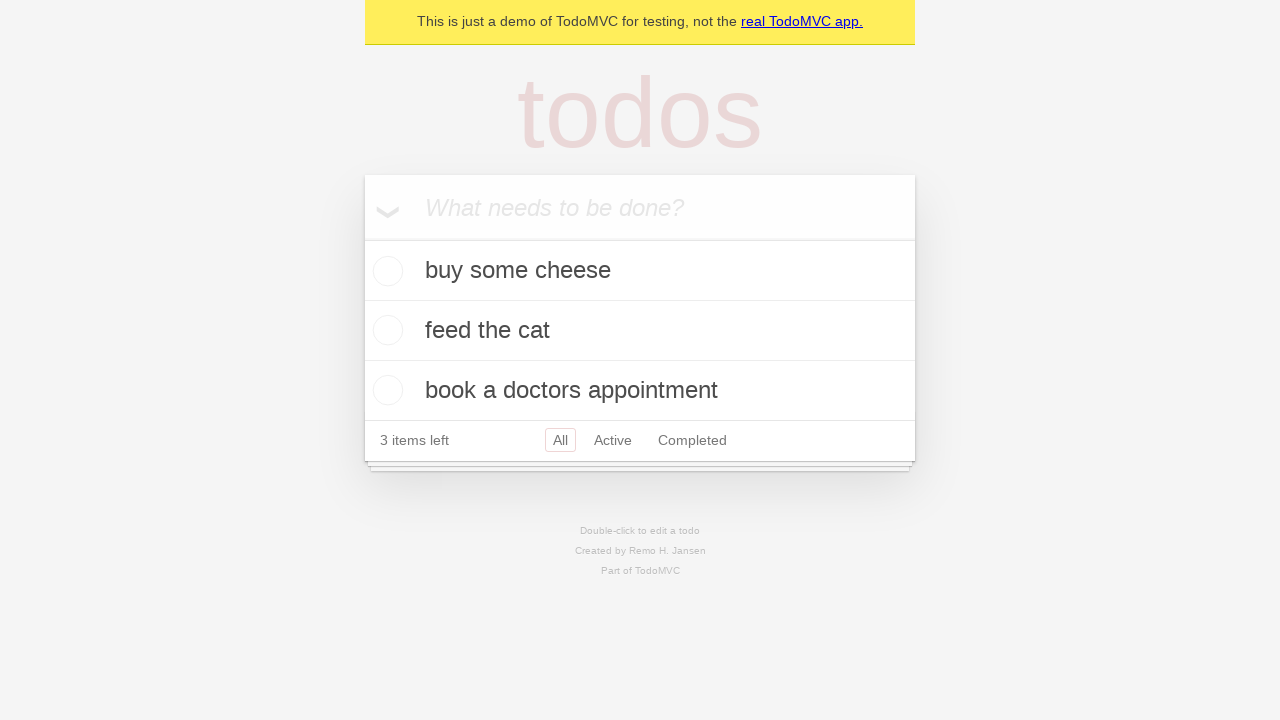

Waited for all 3 todo items to be created
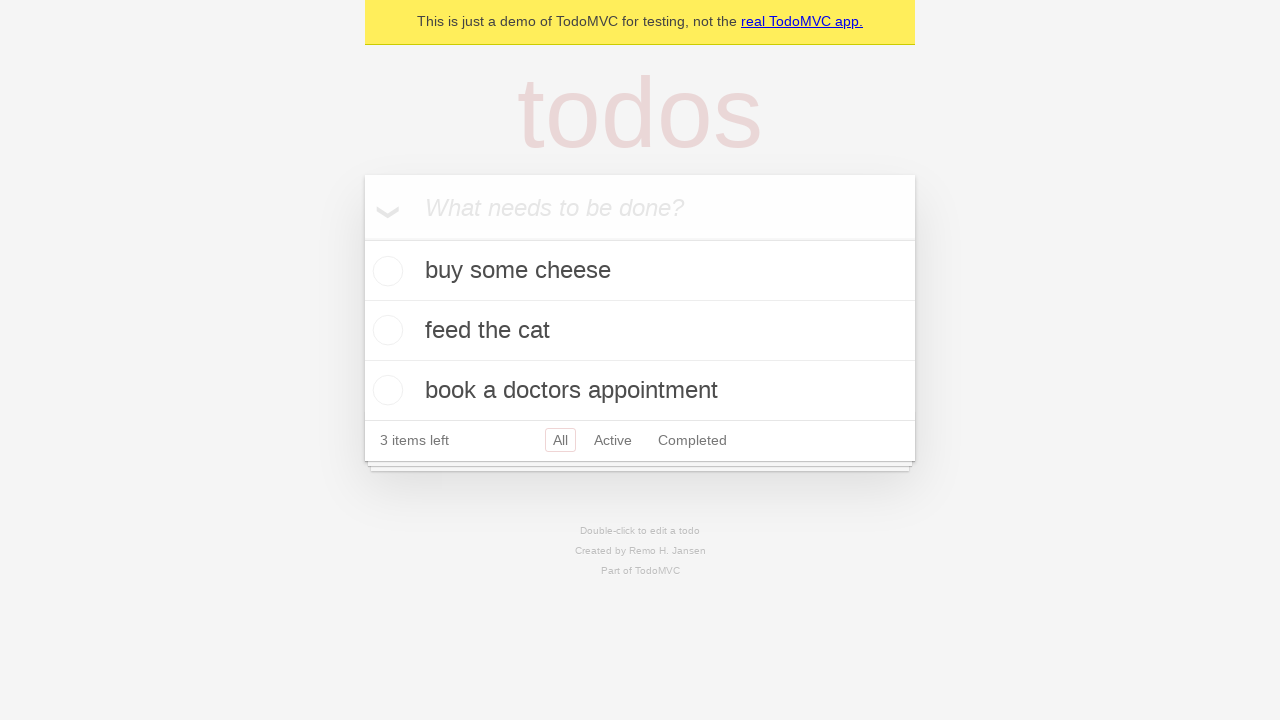

Clicked 'Mark all as complete' checkbox at (362, 238) on internal:label="Mark all as complete"i
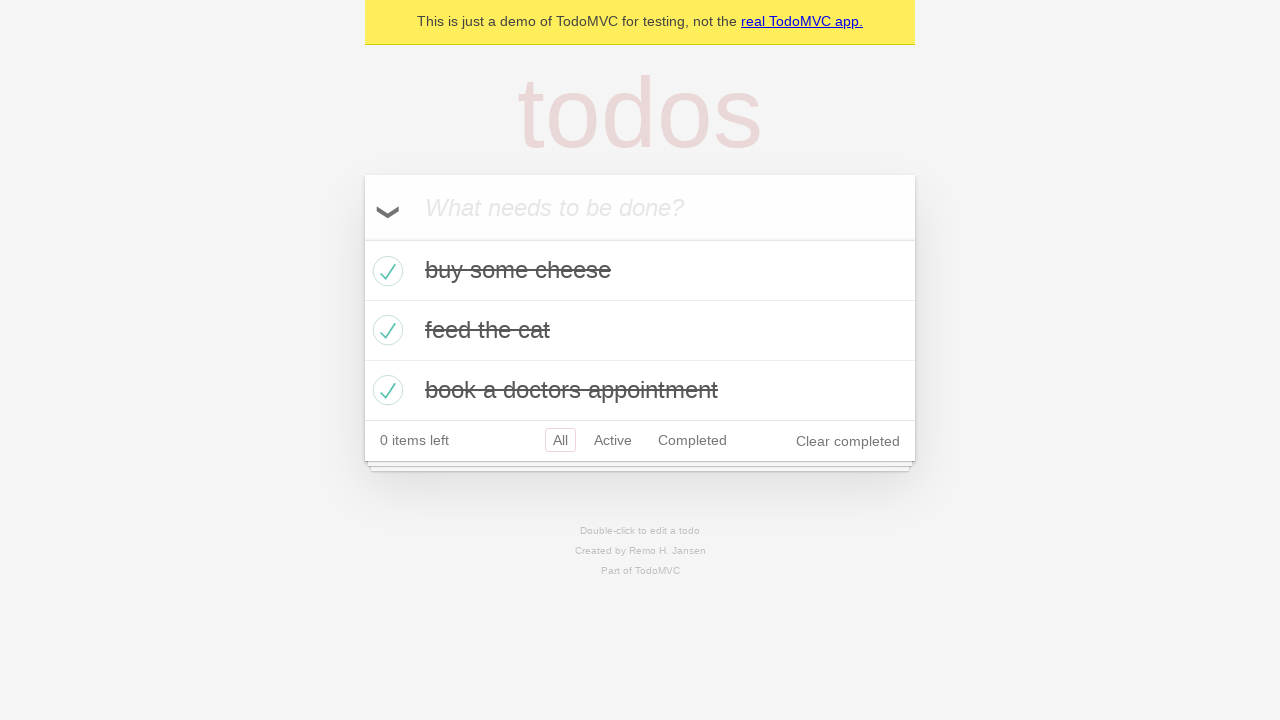

Confirmed all todo items are marked as completed
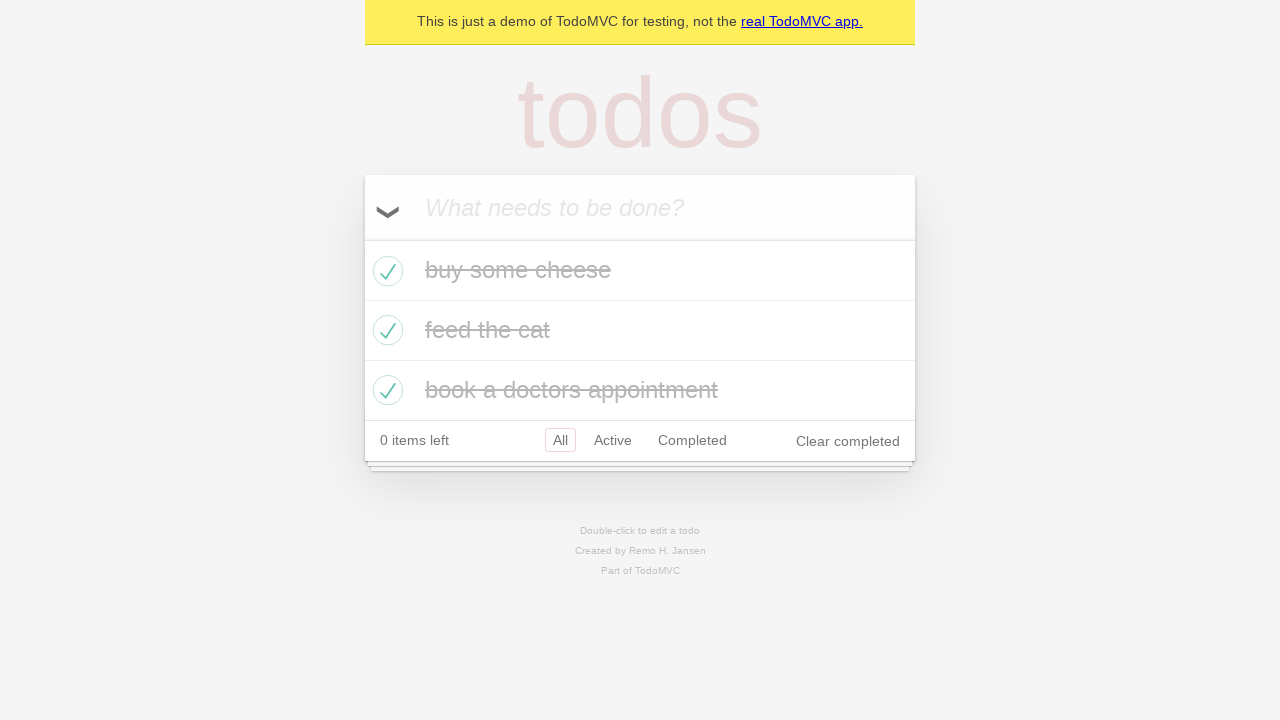

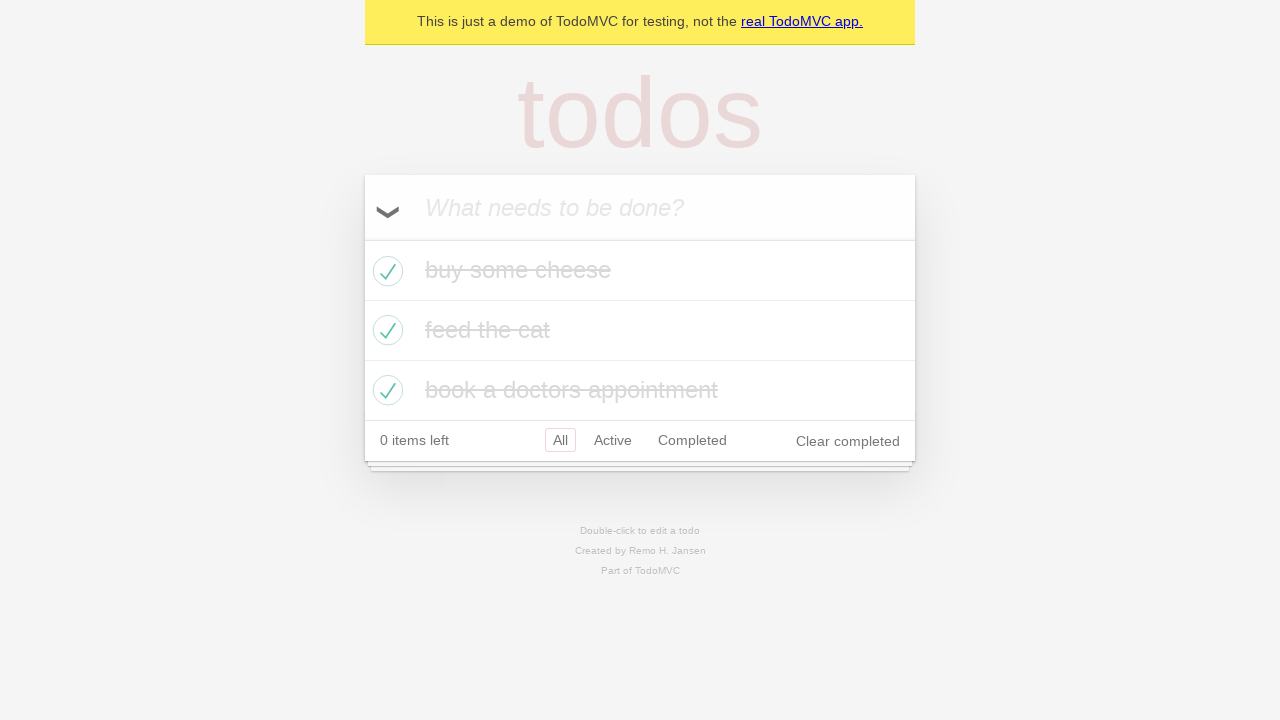